Tests selecting "Never" paste expiration option from the dropdown on Pastebin homepage

Starting URL: https://pastebin.com

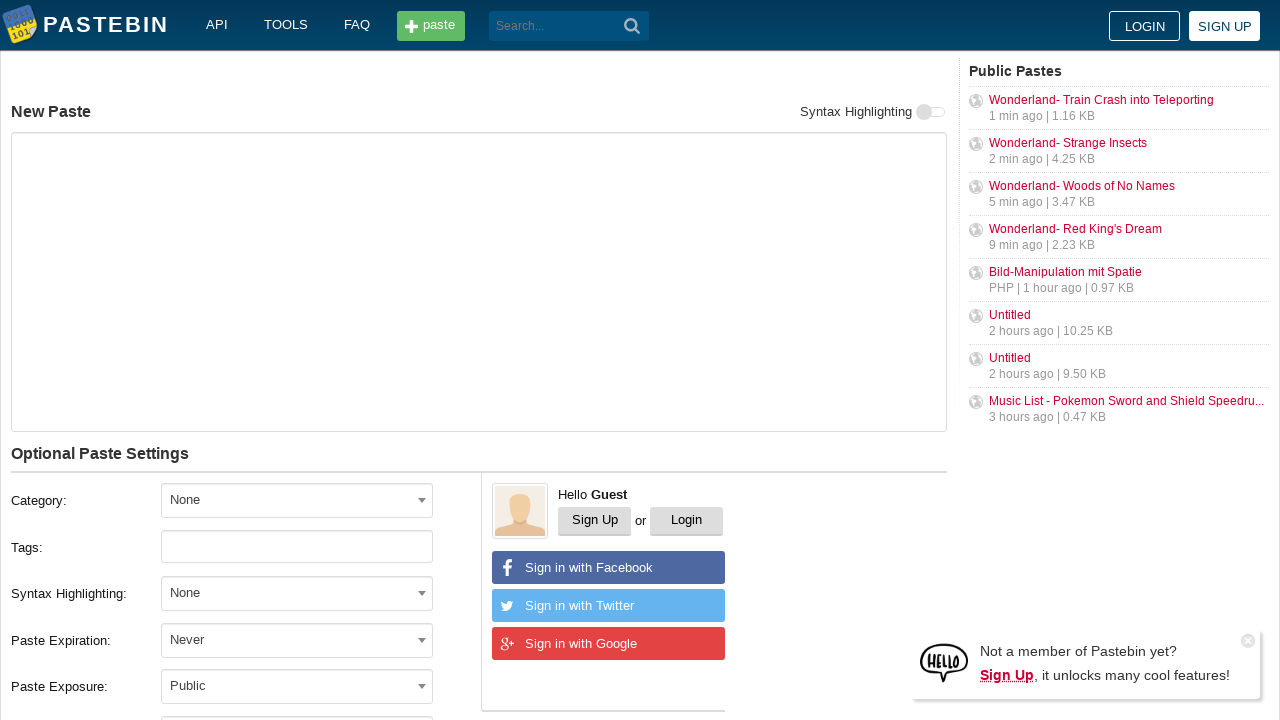

Clicked paste expiration dropdown at (311, 640) on xpath=//label[text()='Paste Expiration:']/following-sibling::div
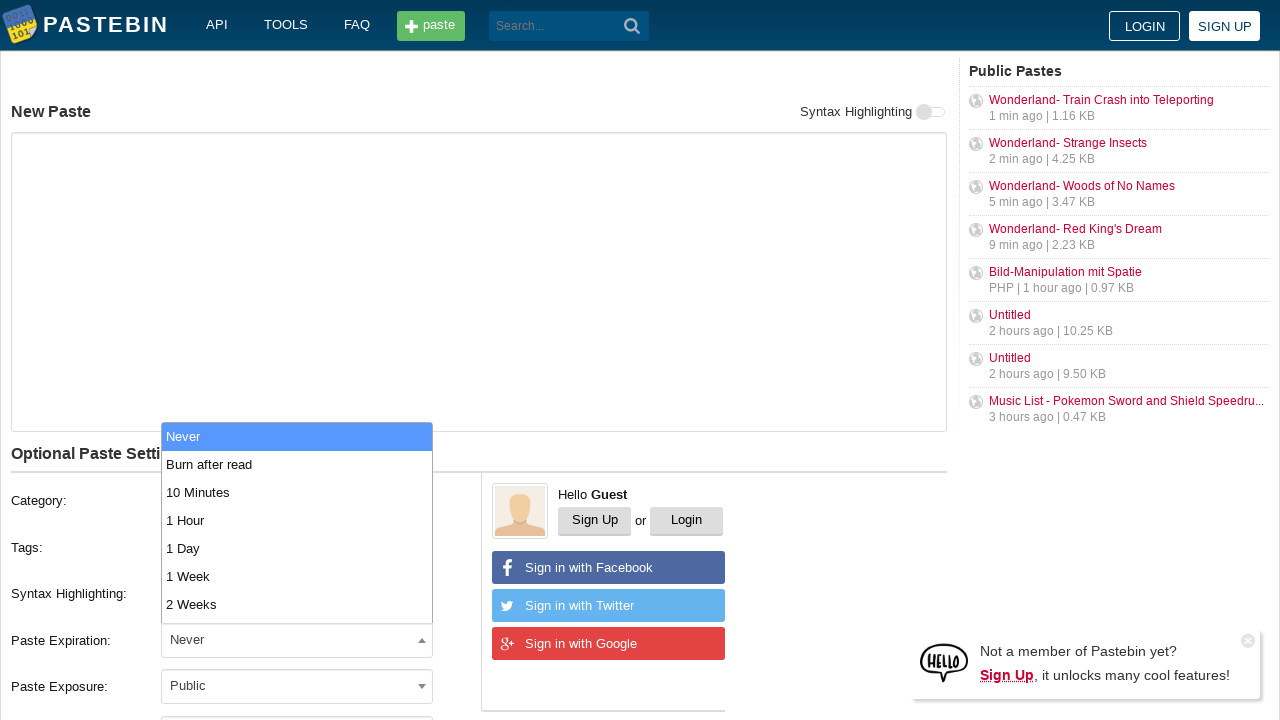

Selected 'Never' option from expiration dropdown at (297, 436) on xpath=//span[@class='select2-results']//li[text()='Never']
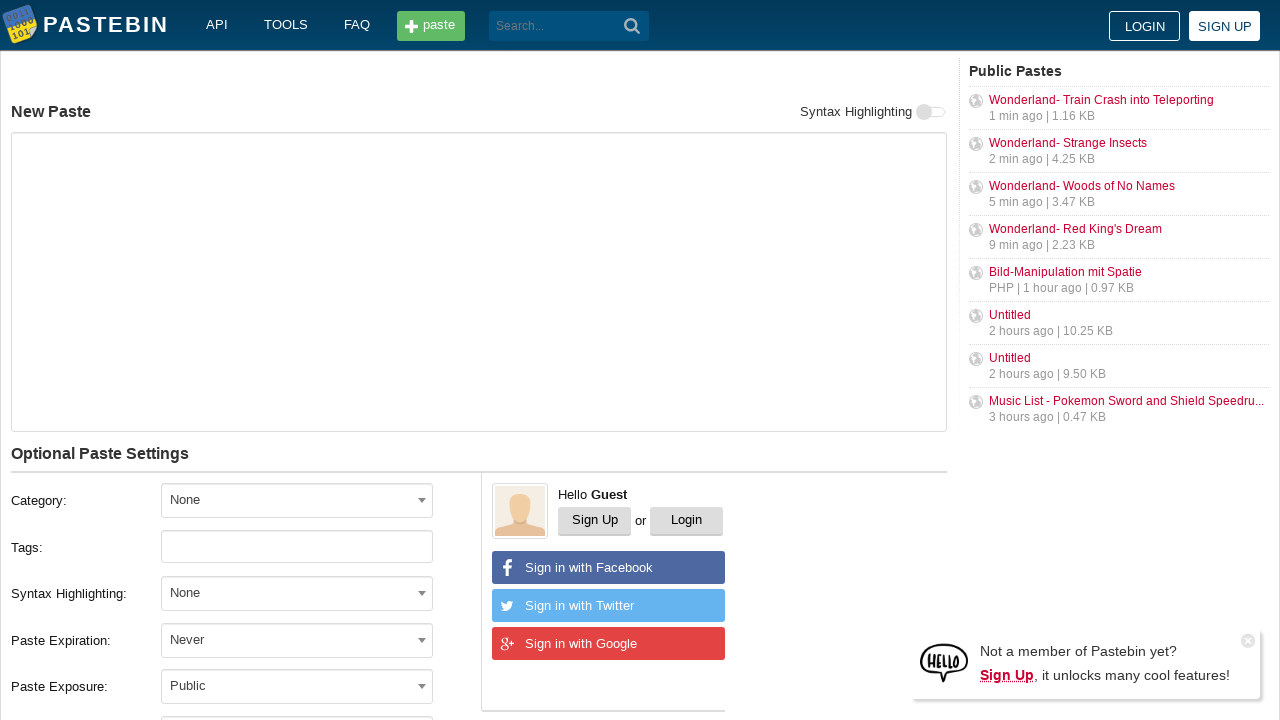

Verified that 'Never' was selected as paste expiration option
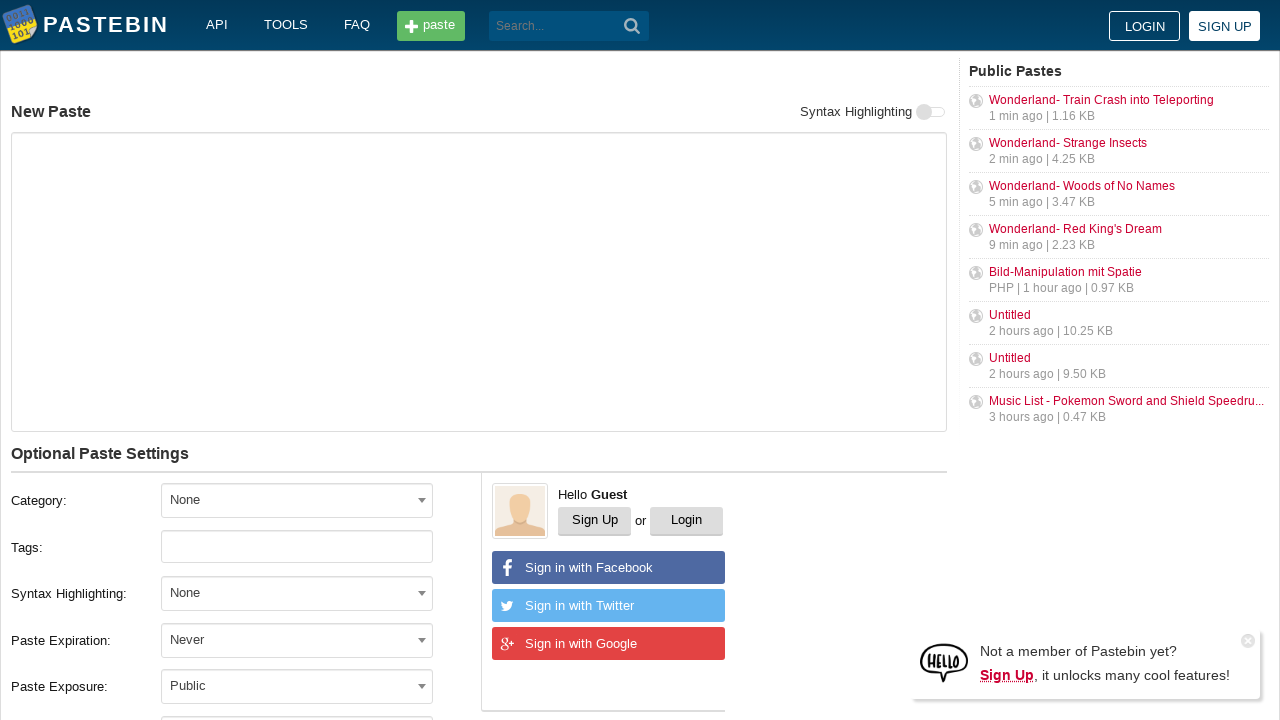

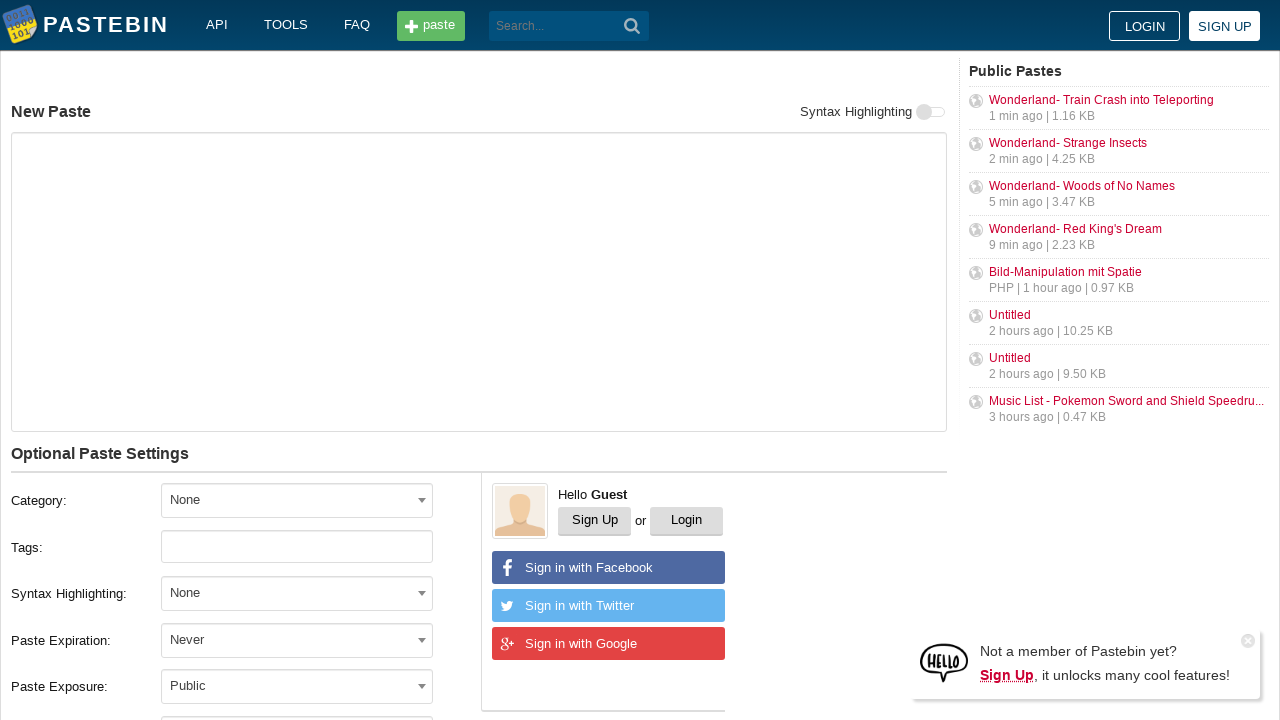